Tests alert handling on a wait demonstration page by clicking a button that triggers an alert and accepting it

Starting URL: https://letcode.in/waits

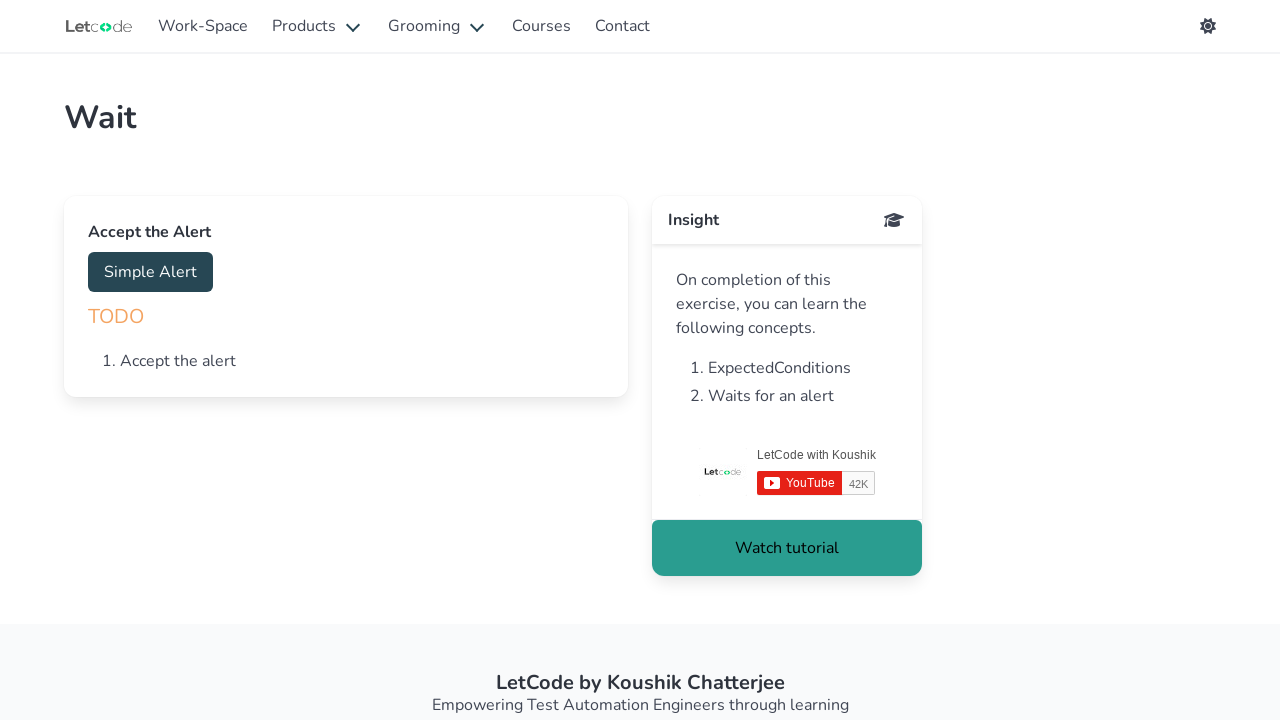

Navigated to wait demonstration page
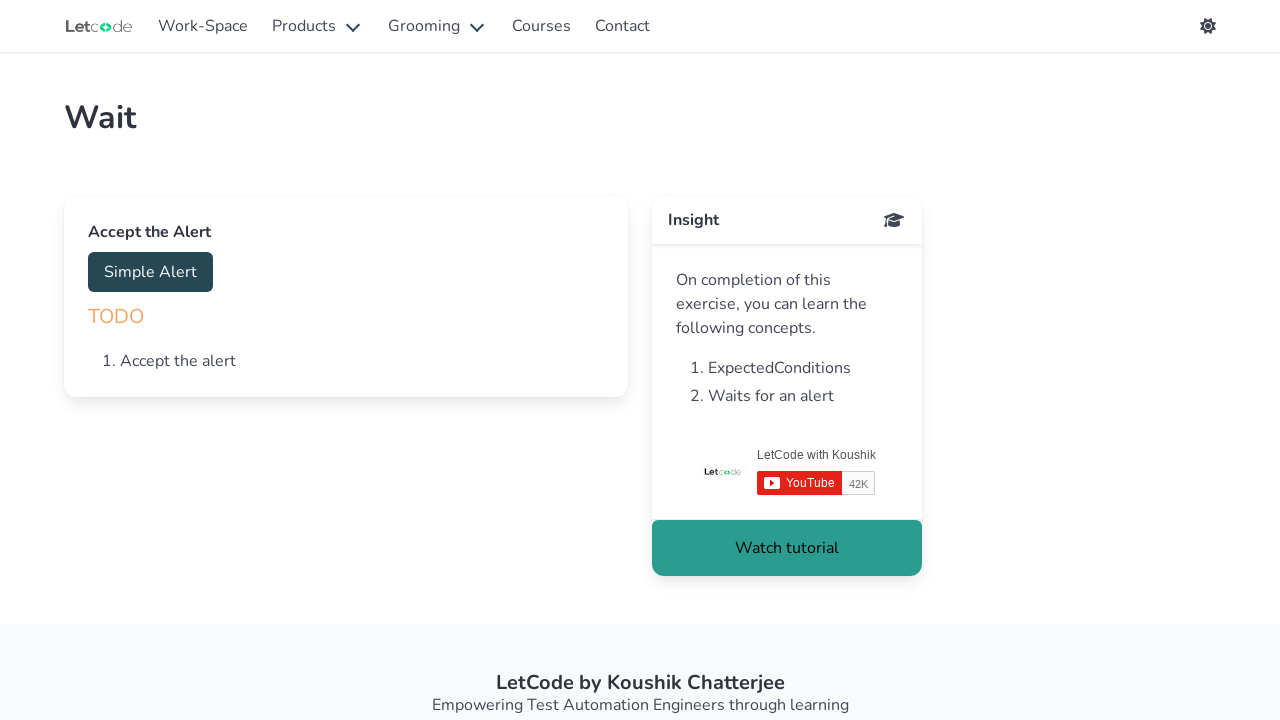

Clicked button to trigger alert at (150, 272) on #accept
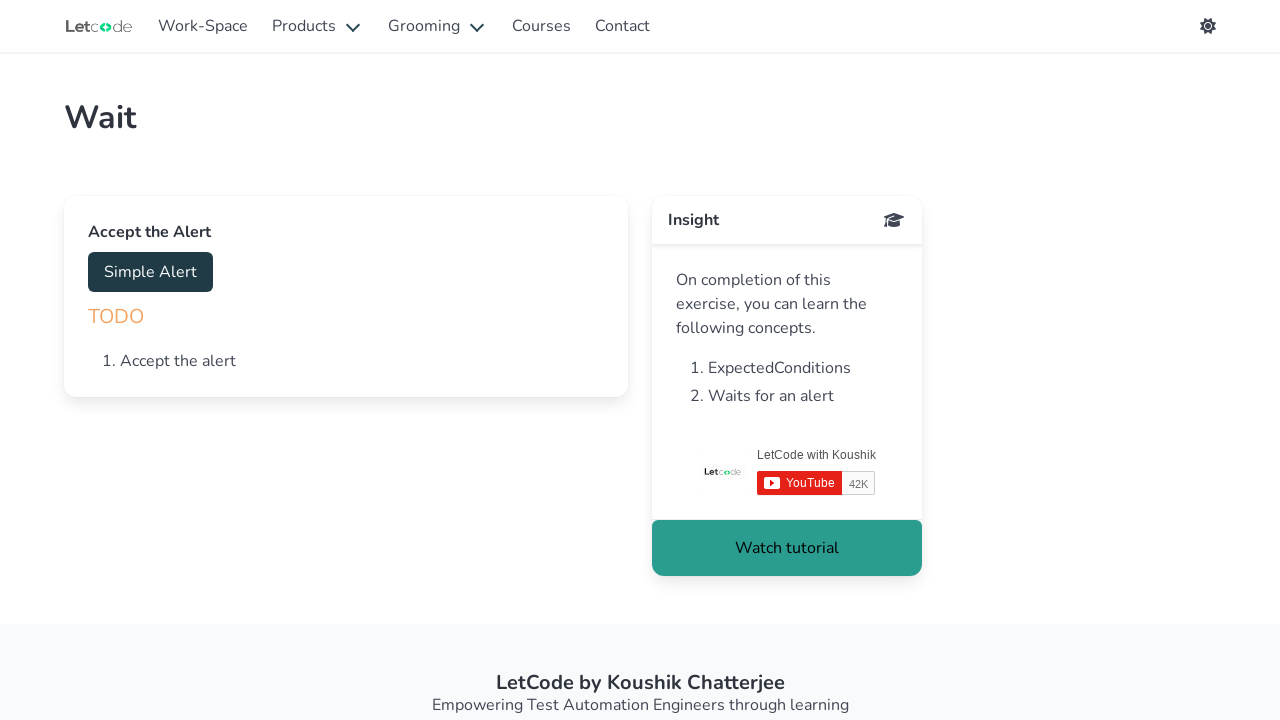

Set up dialog handler to accept alerts
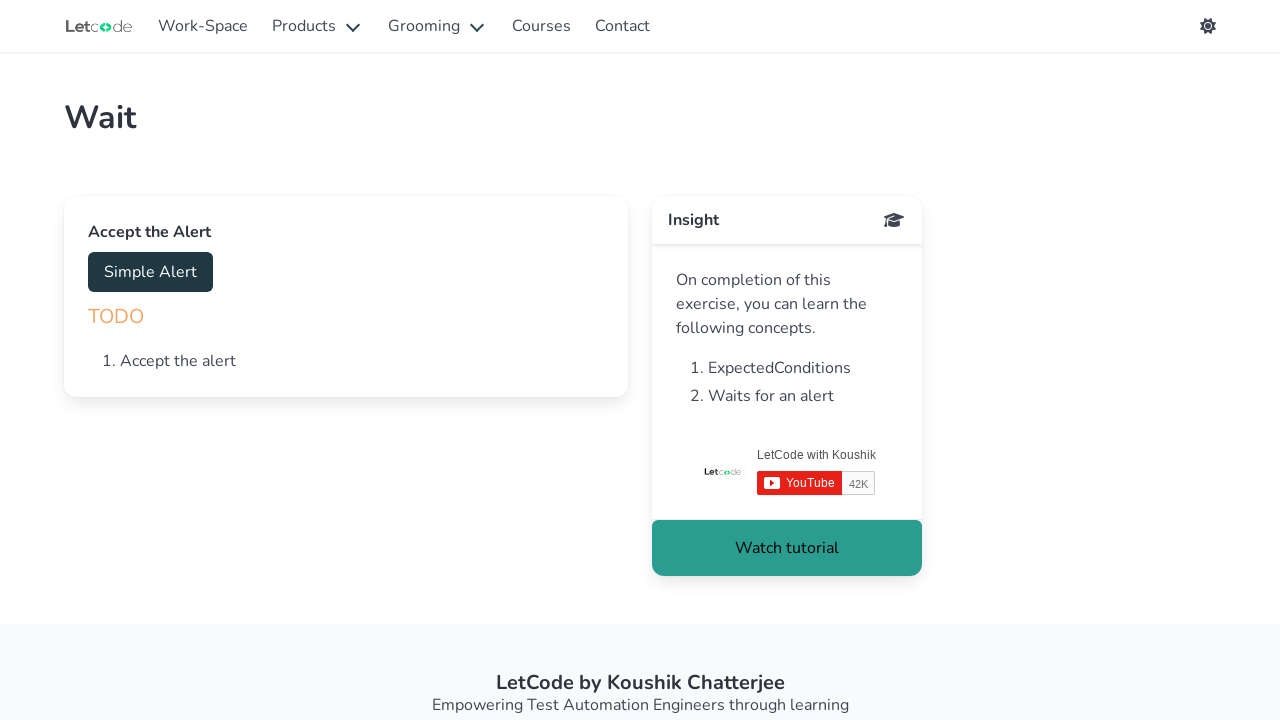

Executed evaluation to trigger pending dialogs
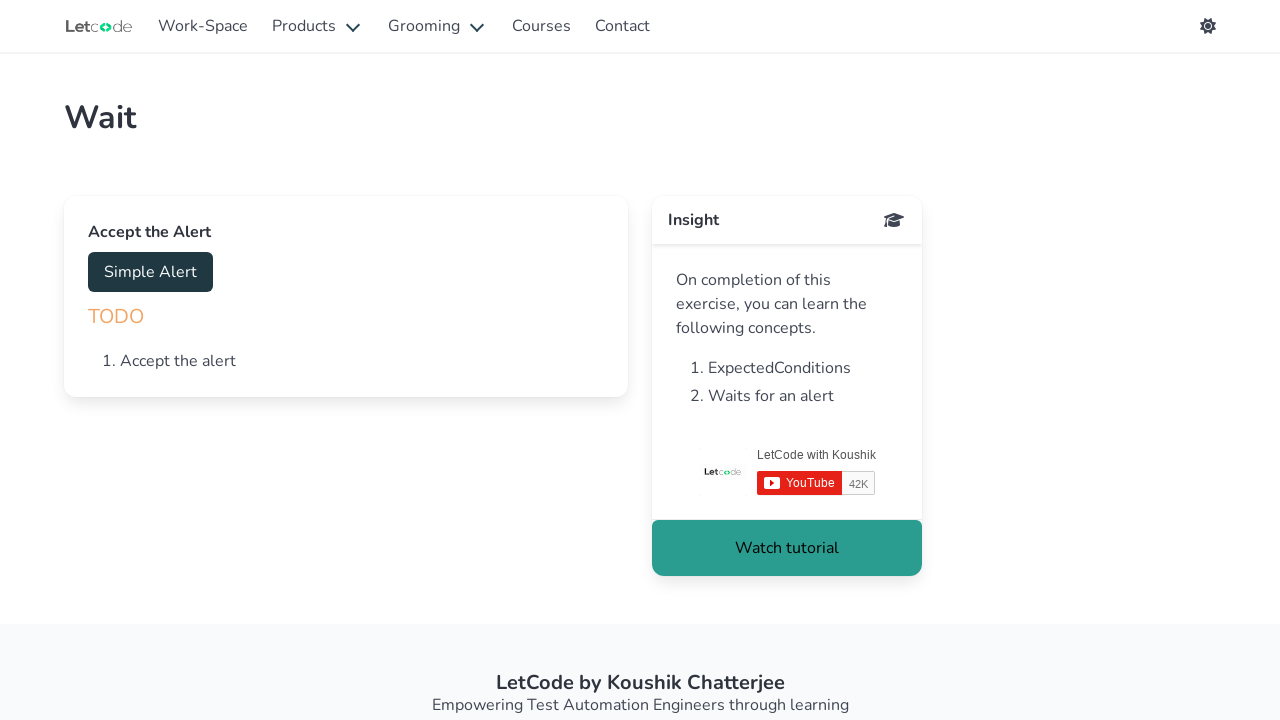

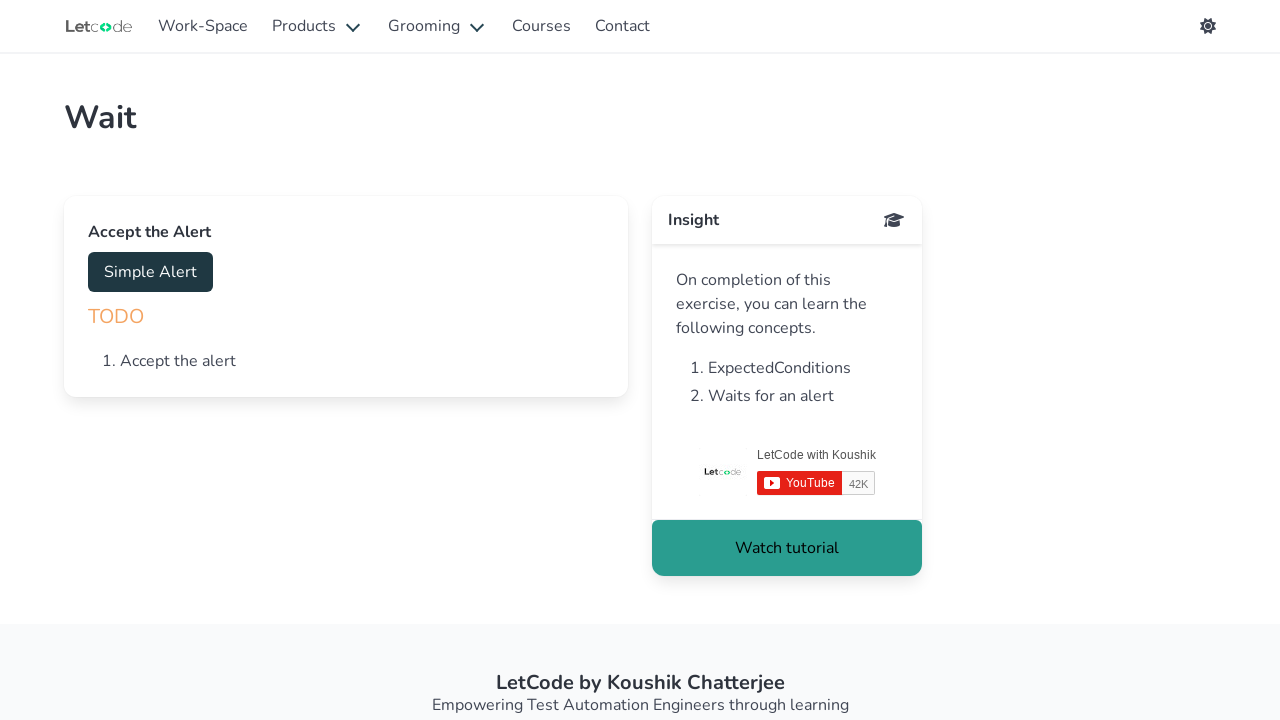